Tests JavaScript confirm dialog by clicking a button that triggers a confirm dialog, dismissing it (clicking Cancel), and verifying the result message

Starting URL: https://the-internet.herokuapp.com/javascript_alerts

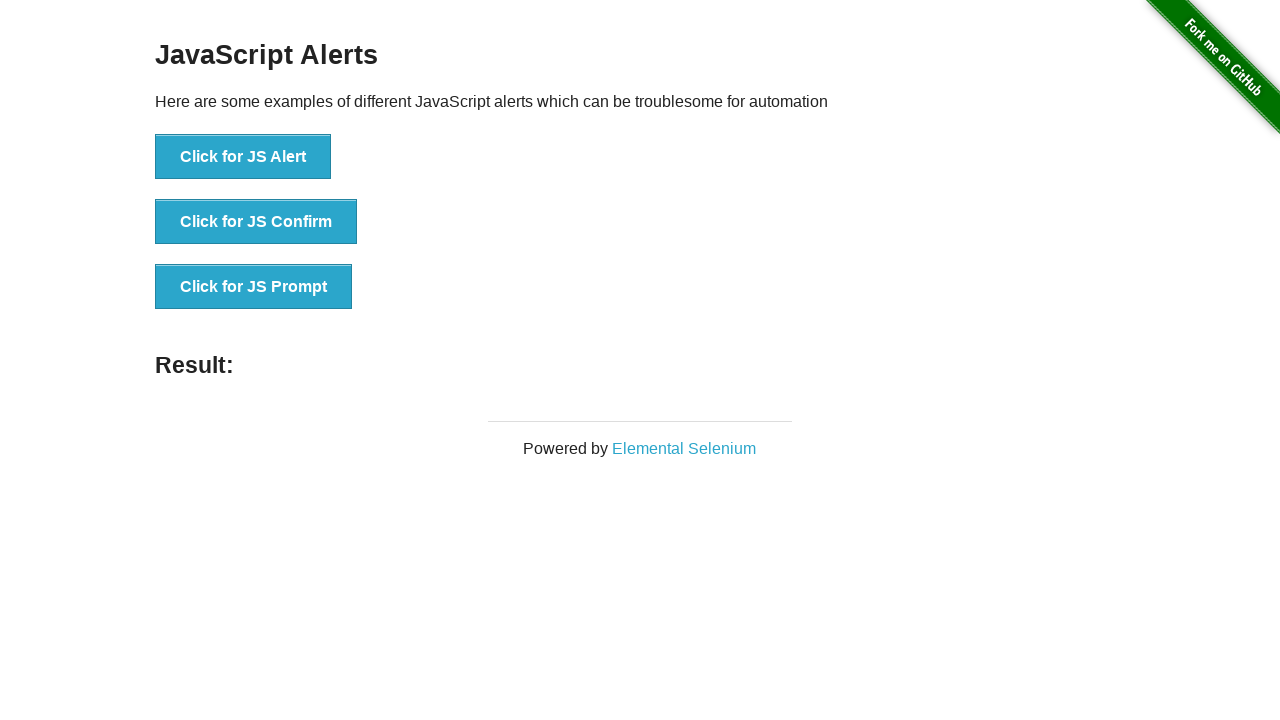

Set up dialog handler to dismiss confirm dialogs
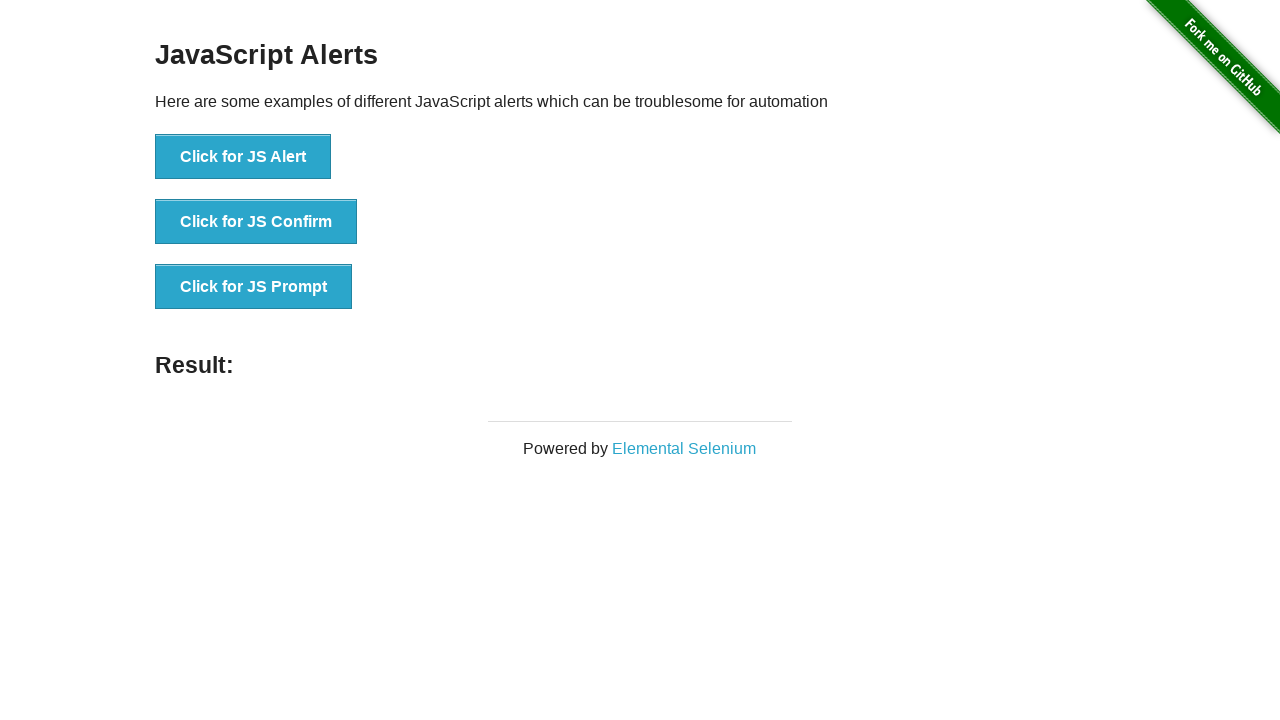

Clicked the JS Confirm button to trigger confirm dialog at (256, 222) on xpath=//button[contains(@onclick,'jsConfirm()')]
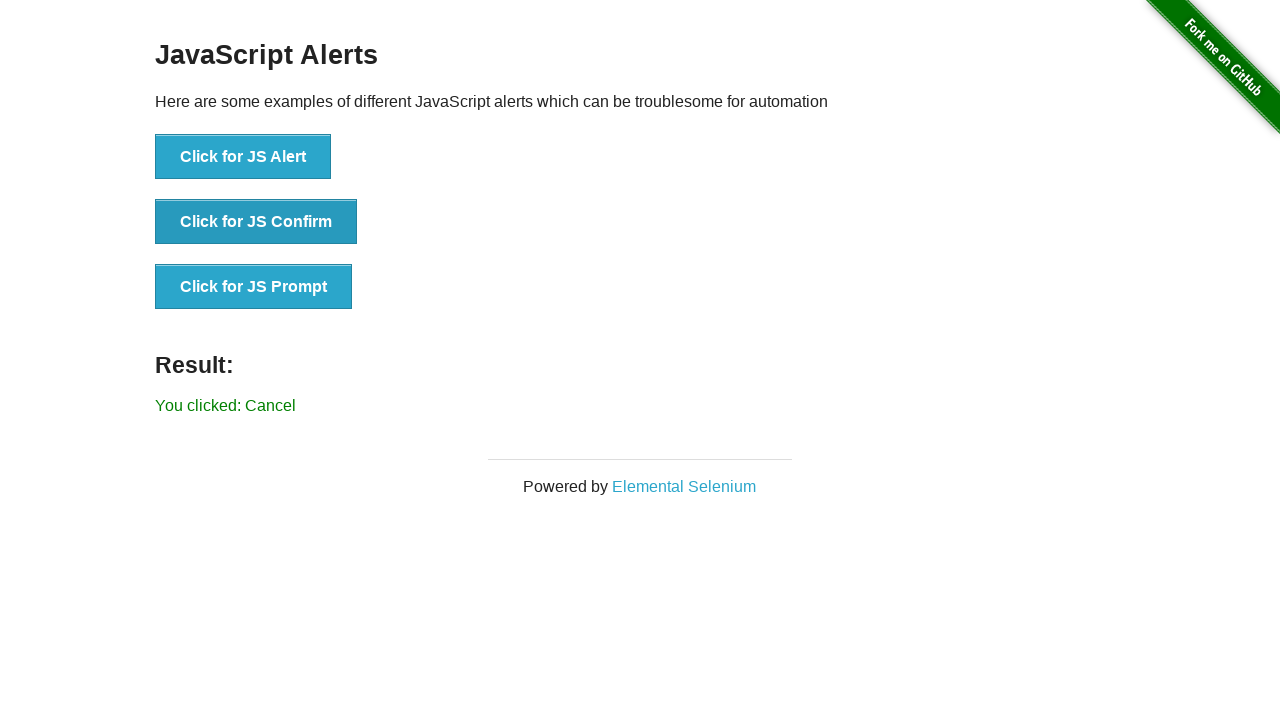

Result message element loaded after dismissing confirm dialog
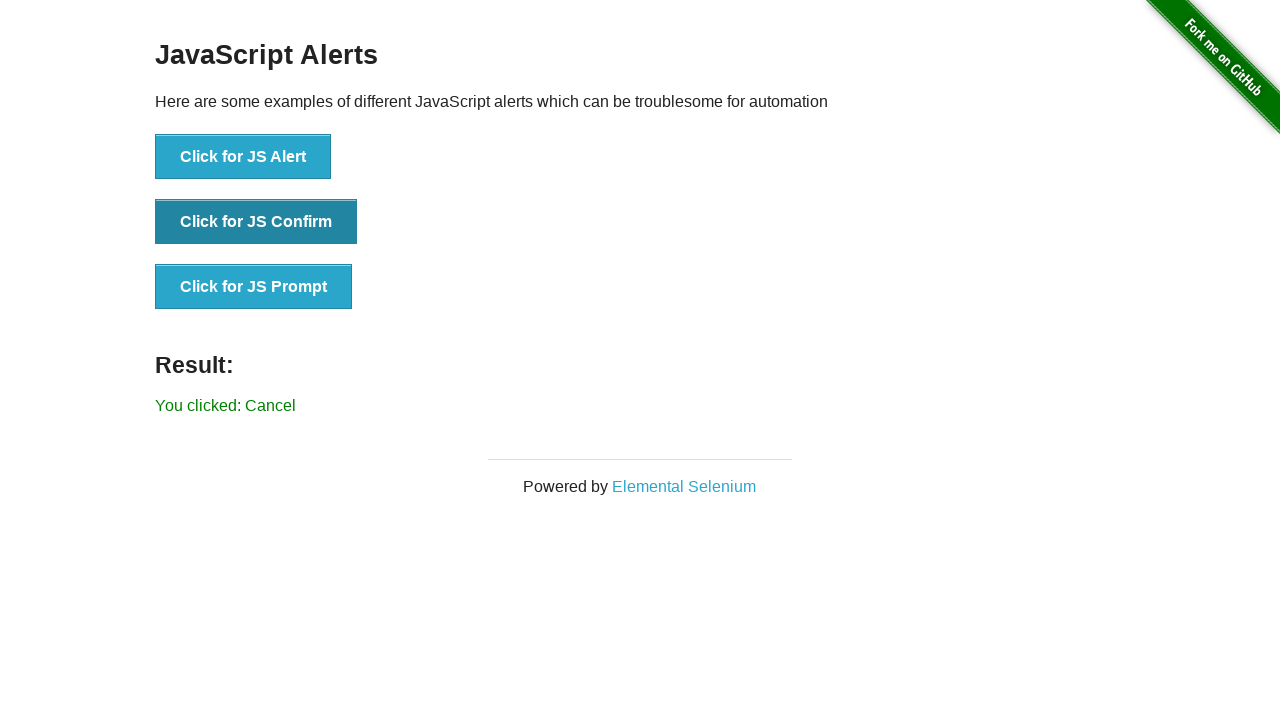

Retrieved result message text
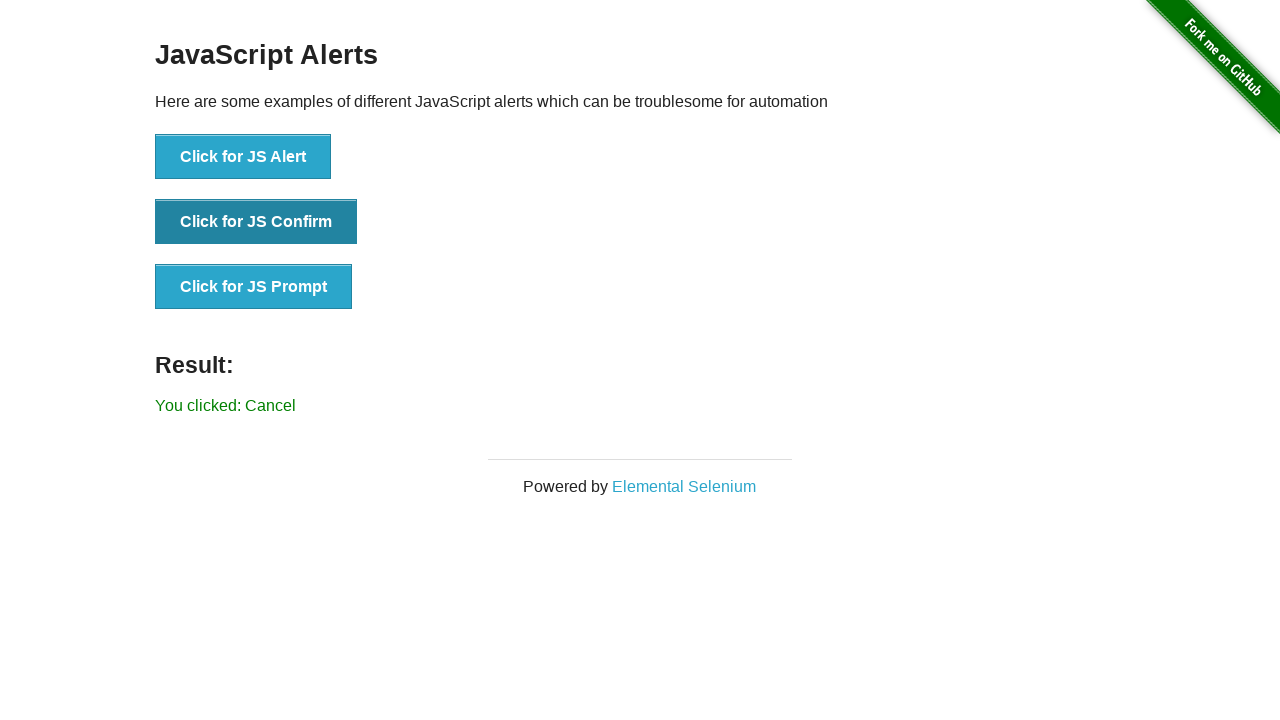

Verified result message contains 'You clicked: Cancel'
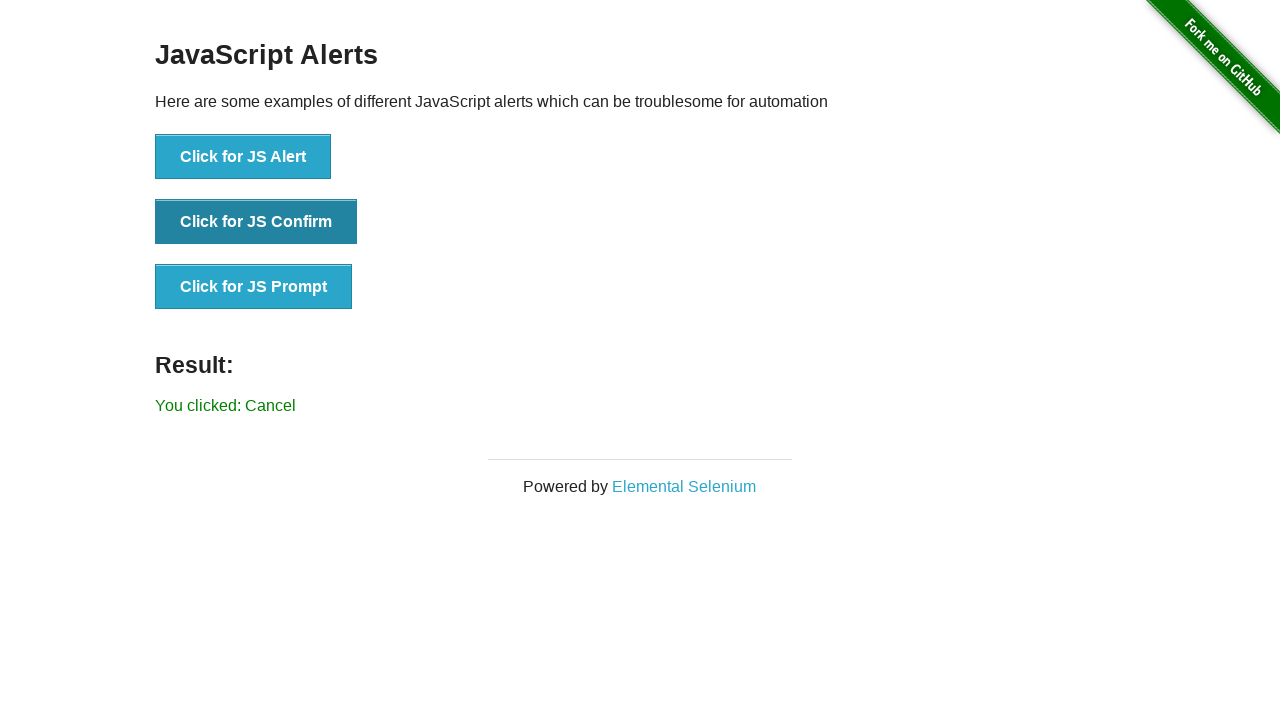

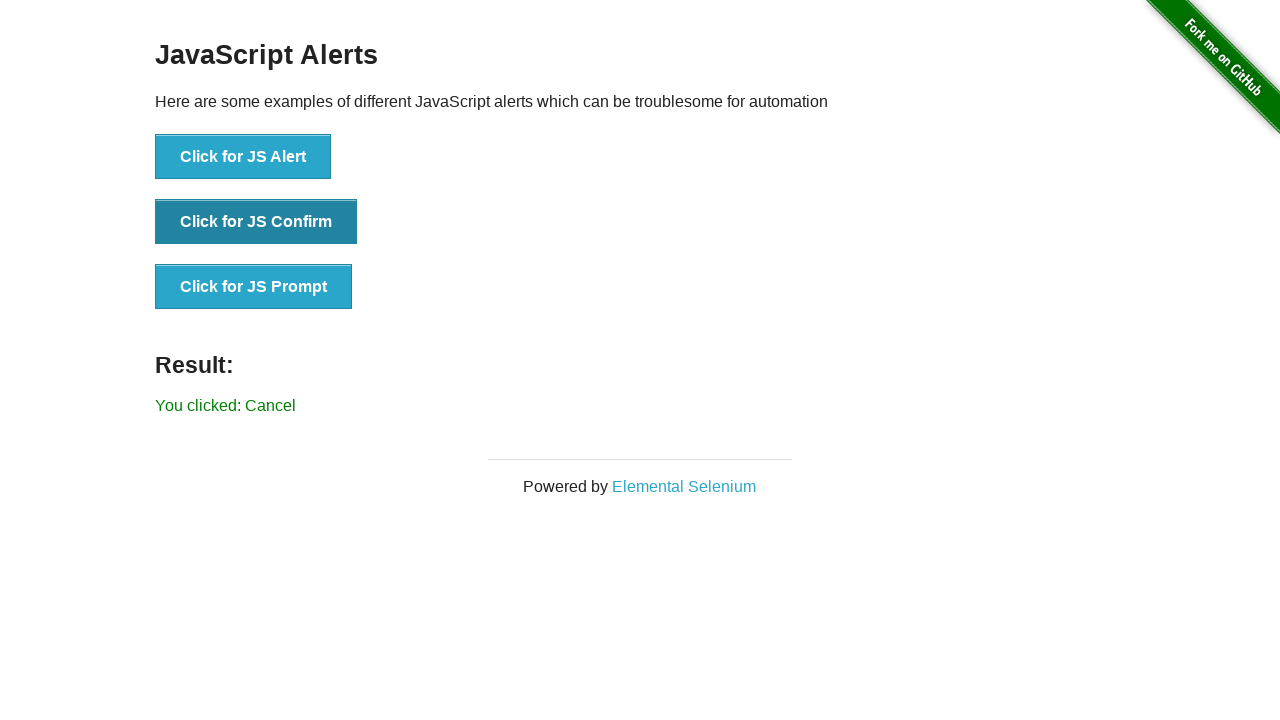